Tests sending keyboard key presses to a specific element by sending the SPACE key to an input field and verifying the result text displays the correct key pressed.

Starting URL: http://the-internet.herokuapp.com/key_presses

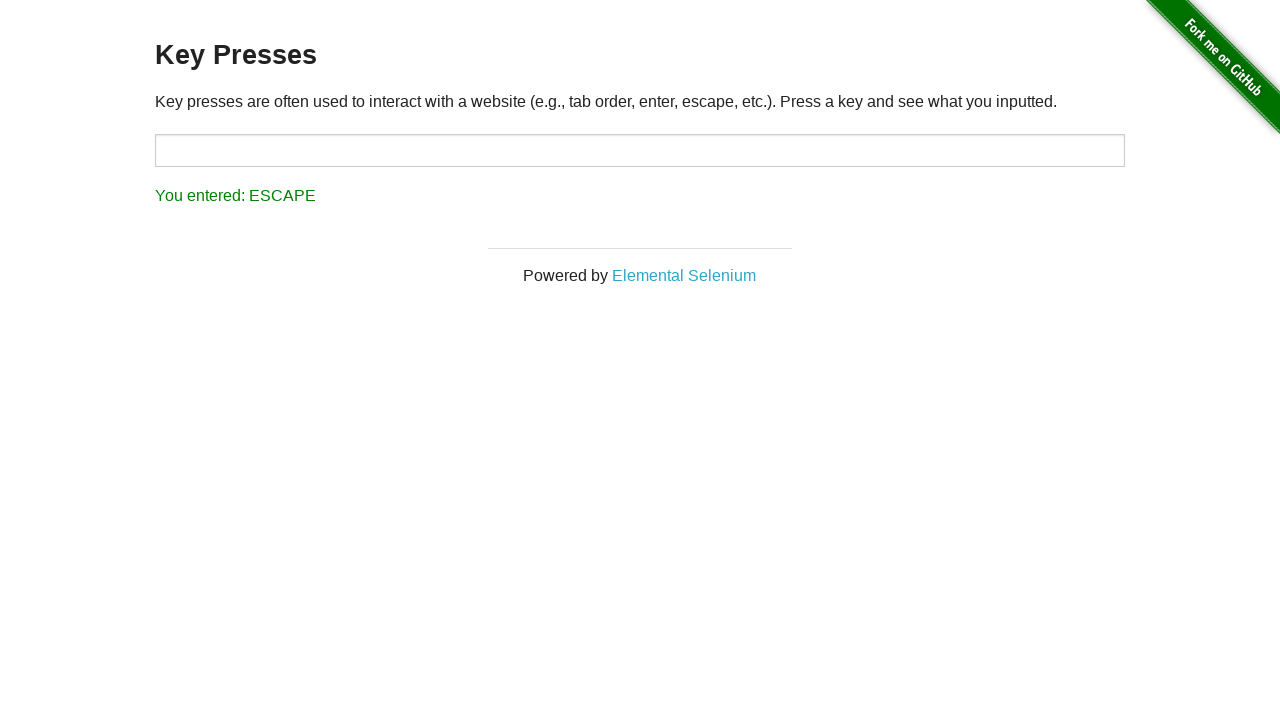

Pressed SPACE key on target input element on #target
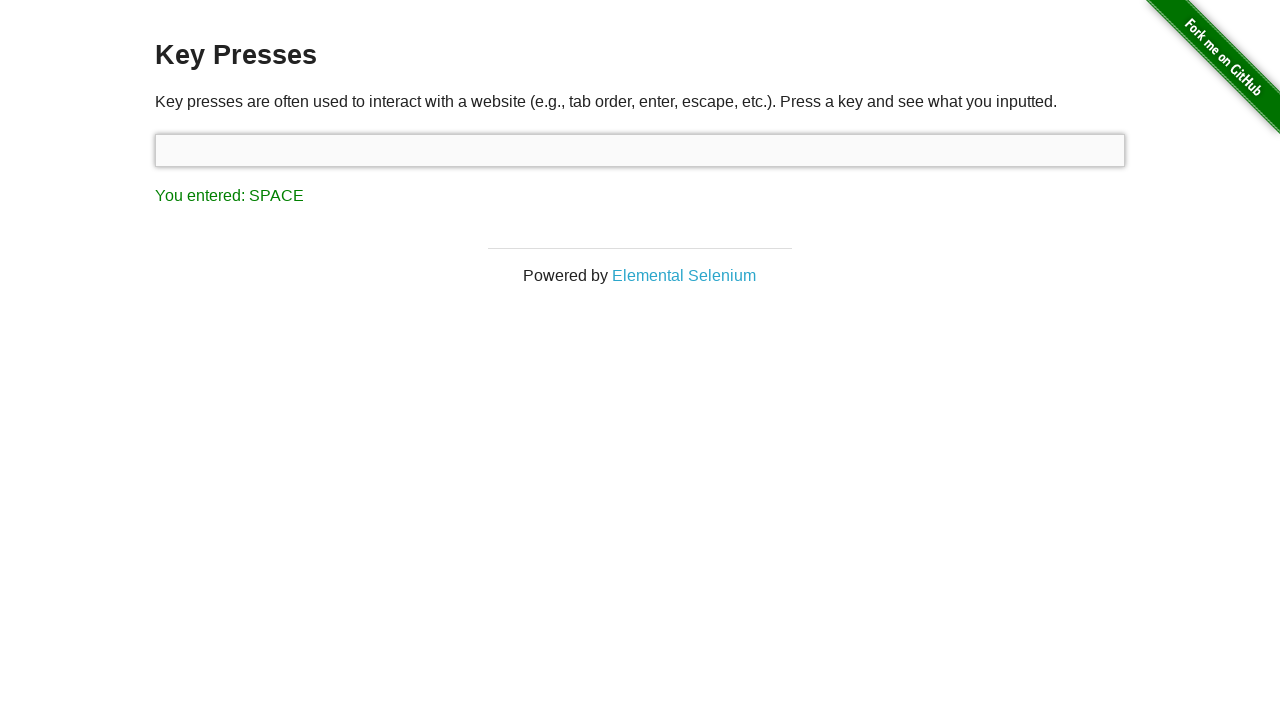

Result element loaded
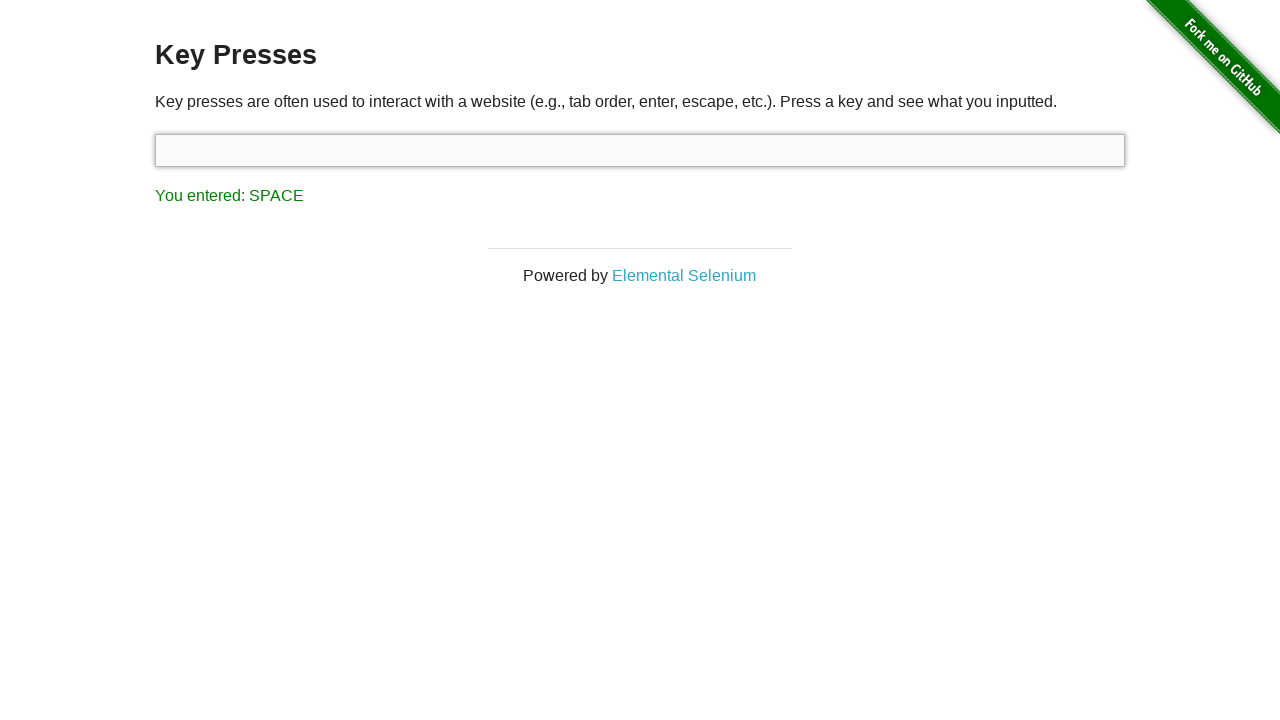

Retrieved result text content
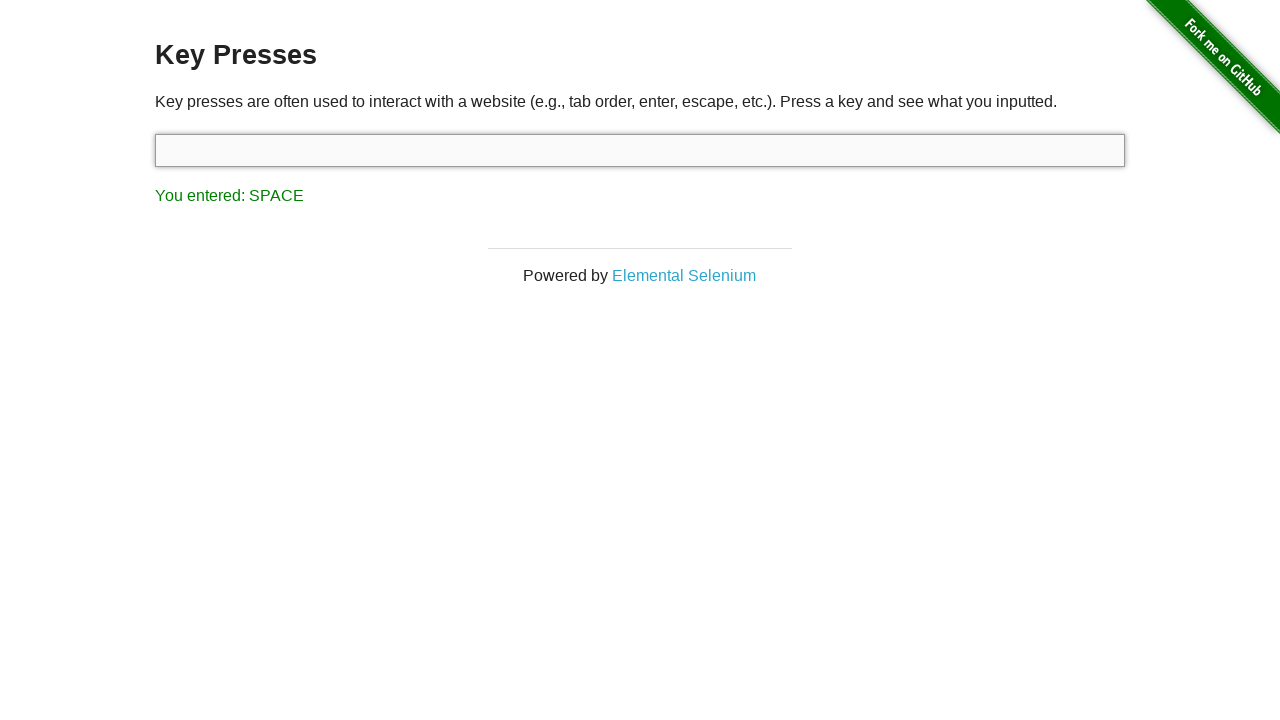

Verified result text displays 'You entered: SPACE'
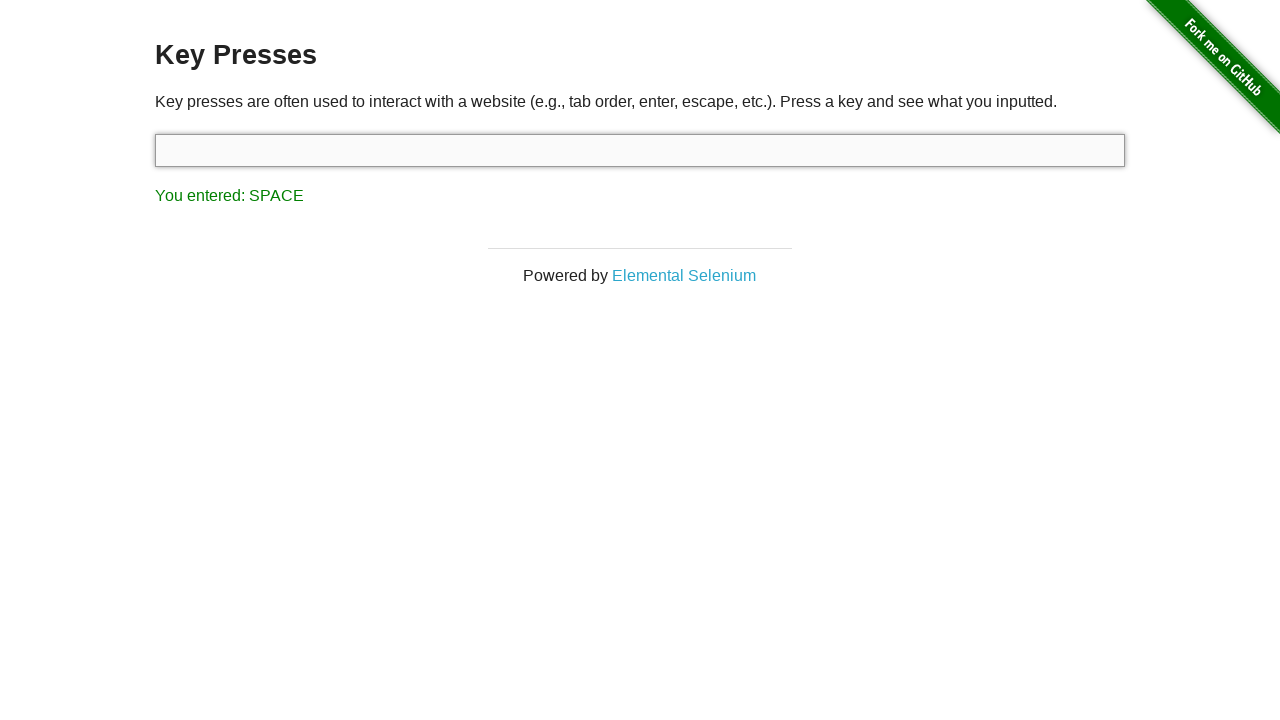

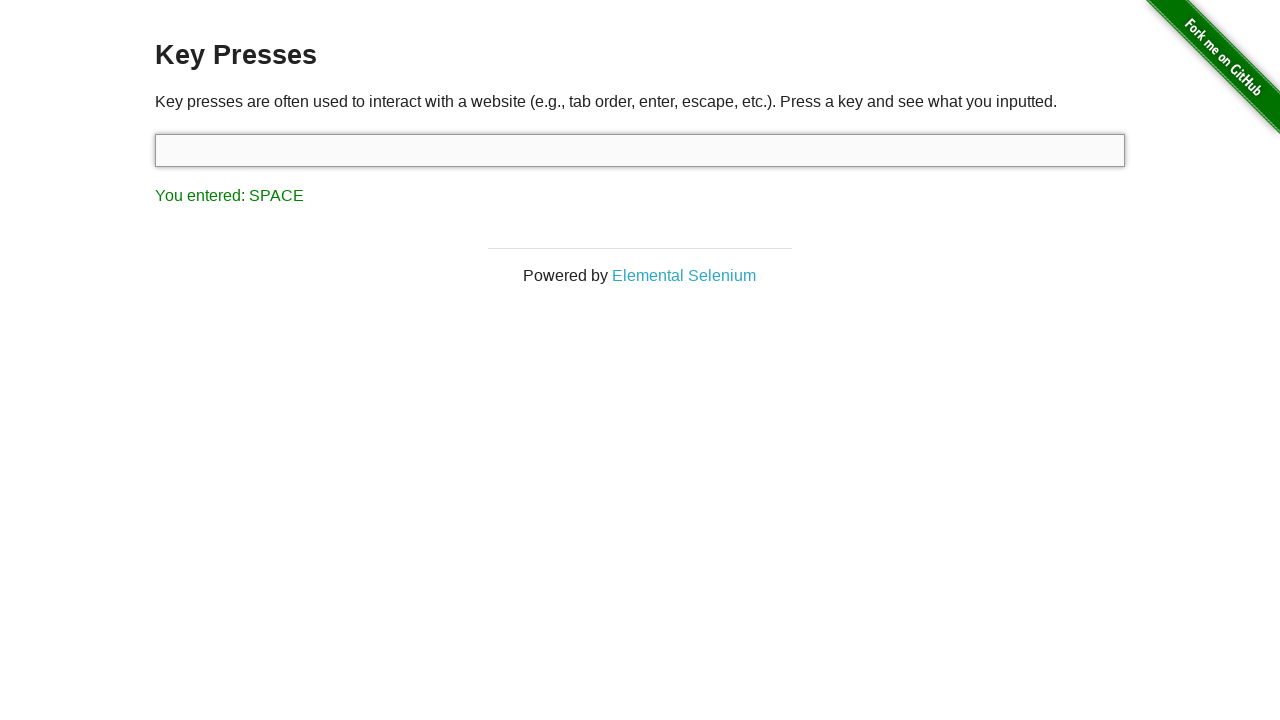